Tests drag and drop functionality by dragging a source element and dropping it onto a target element, then verifying the result text changes

Starting URL: https://www.tutorialspoint.com/selenium/practice/droppable.php

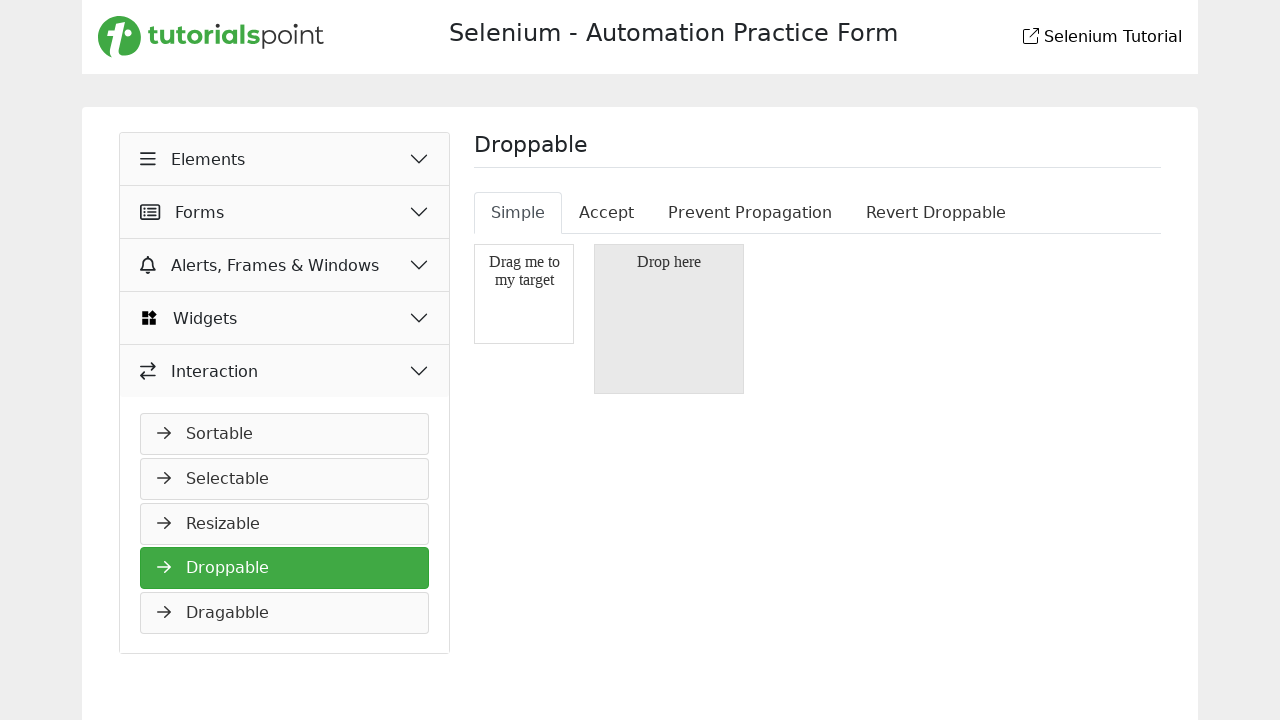

Draggable element loaded
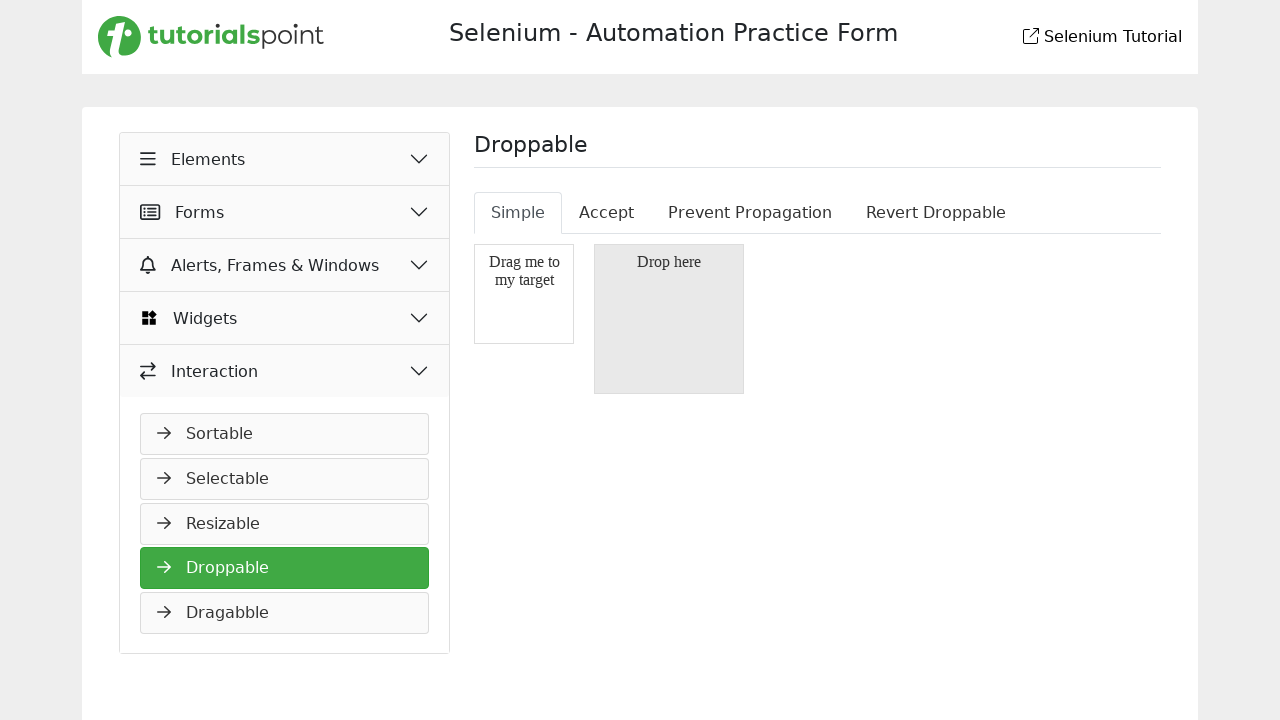

Droppable element loaded
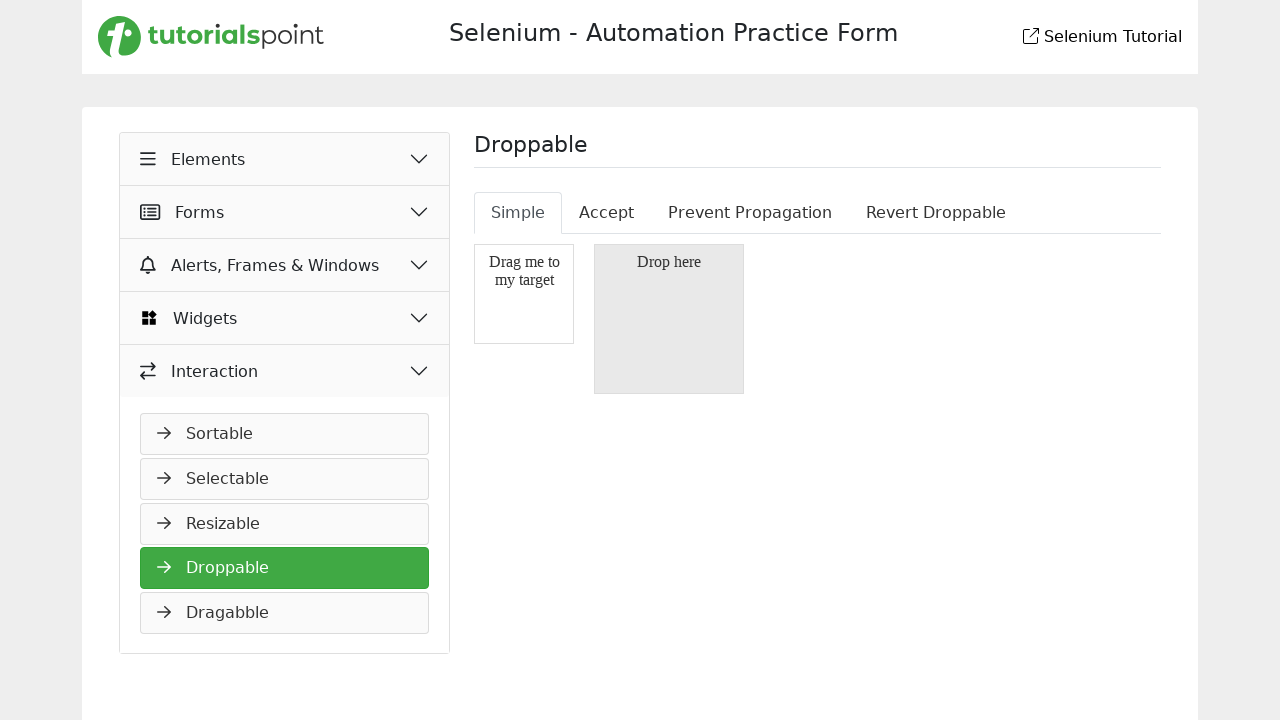

Dragged source element and dropped it onto target element at (669, 319)
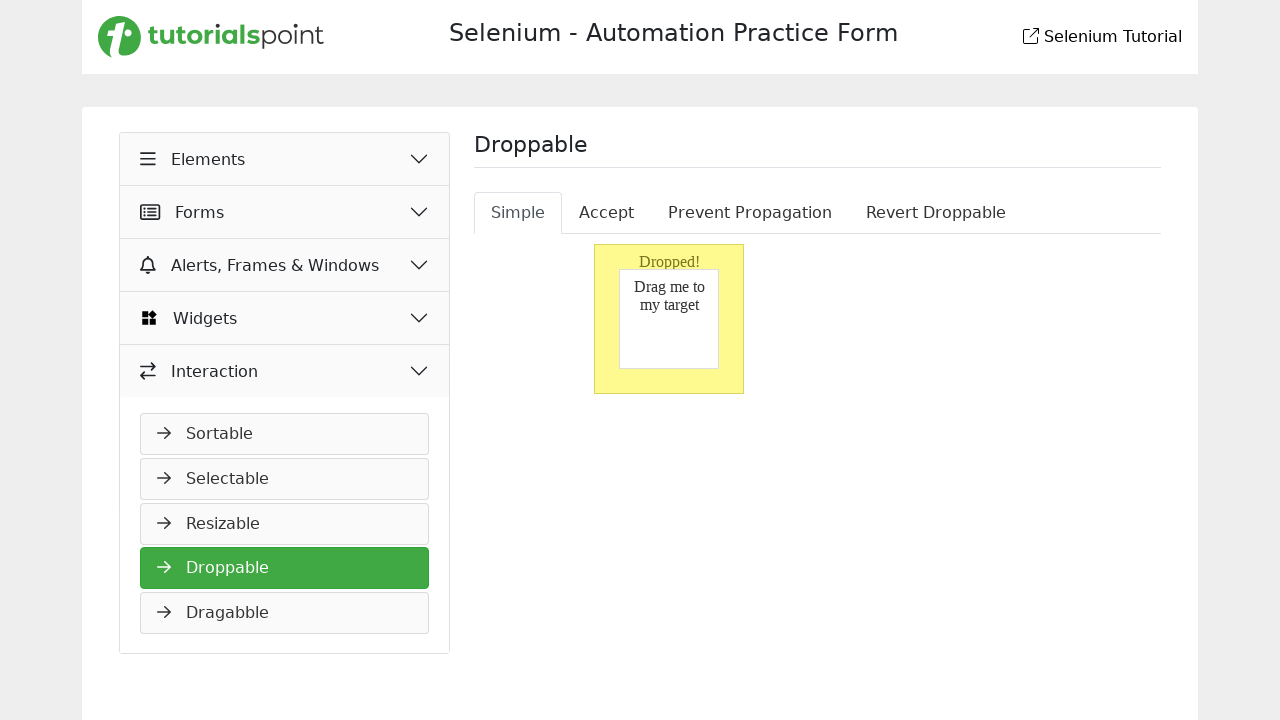

Result text in droppable element appeared after successful drag and drop
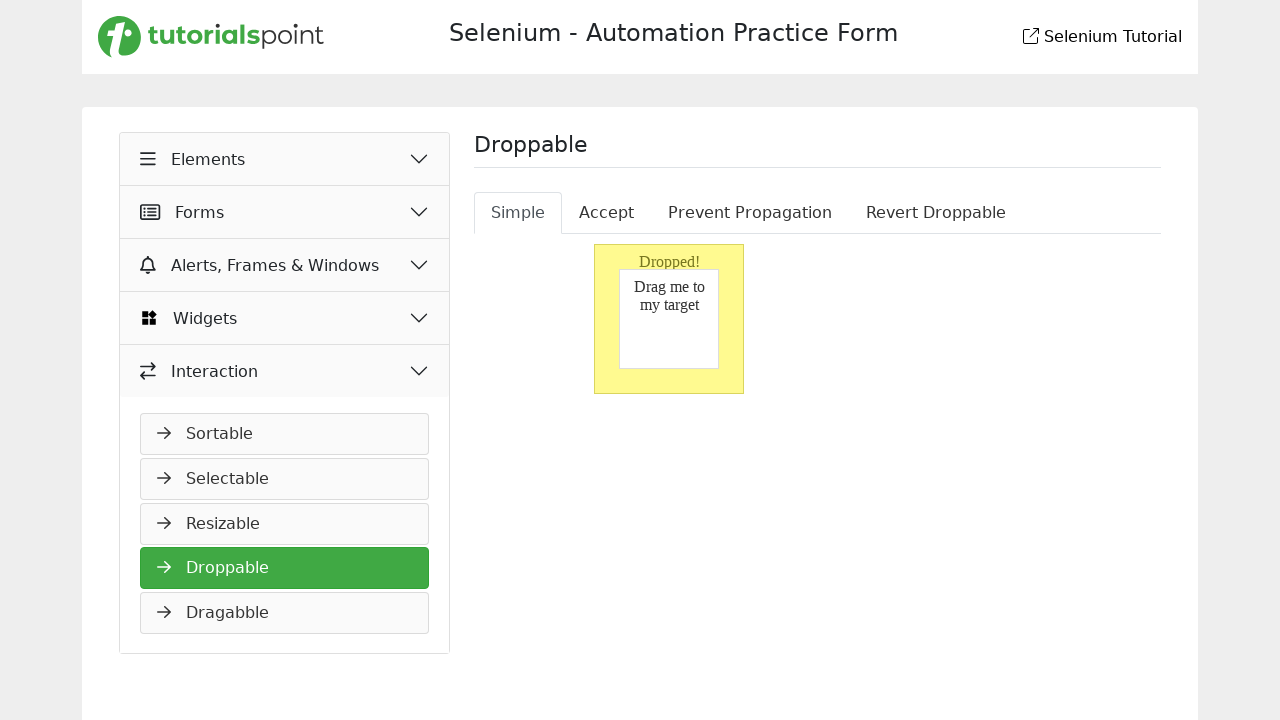

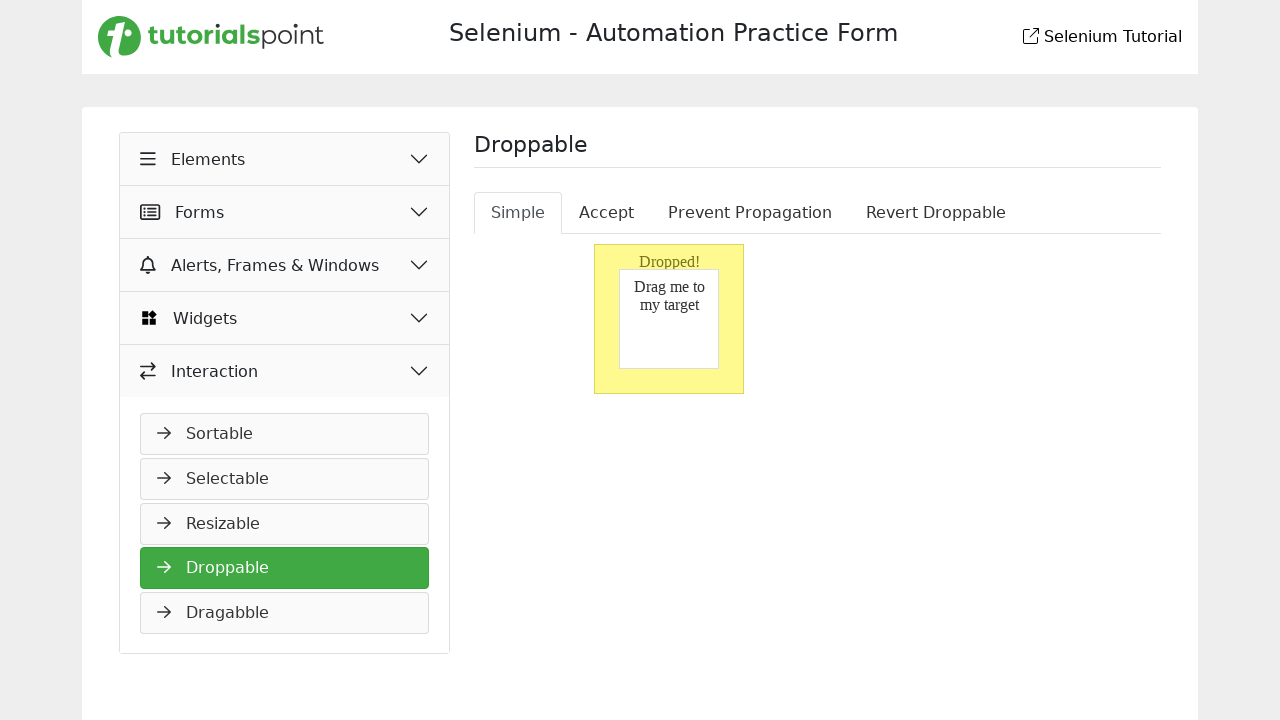